Demonstrates XPath types by searching on YouTube - first using absolute XPath, then relative XPath to search for different terms

Starting URL: https://www.youtube.com/

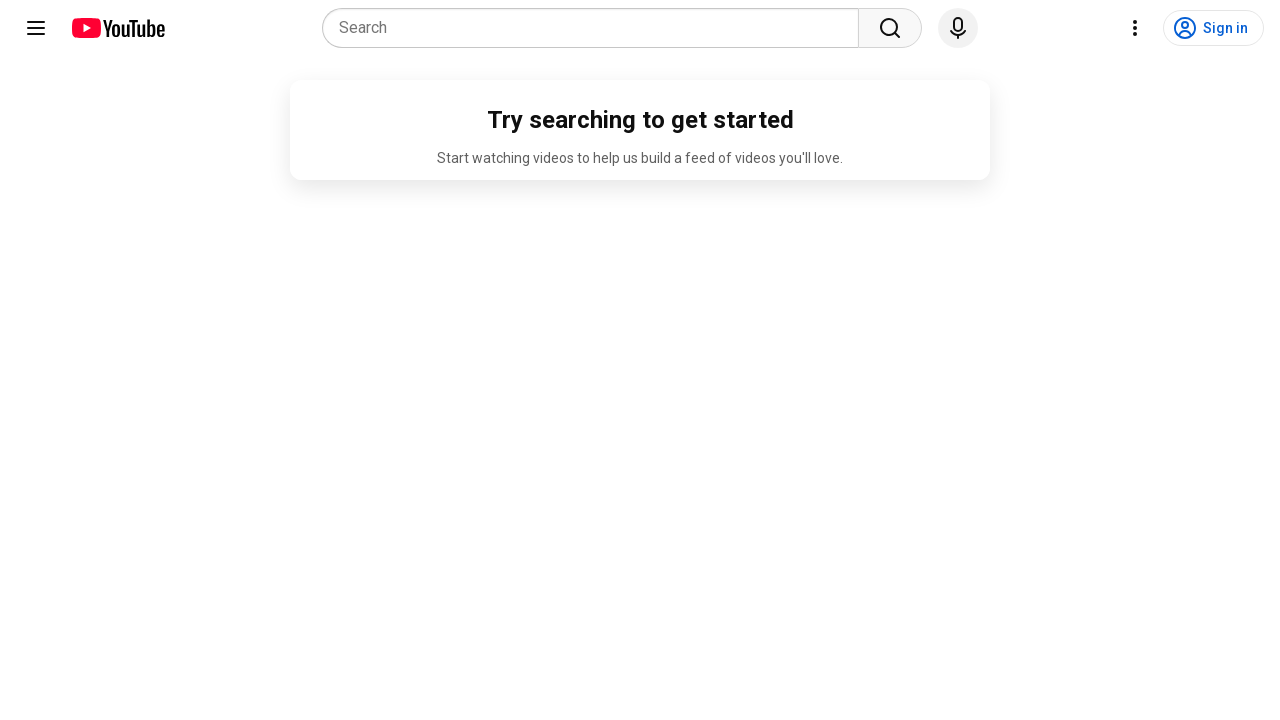

Waited for search input to be visible (absolute XPath concept)
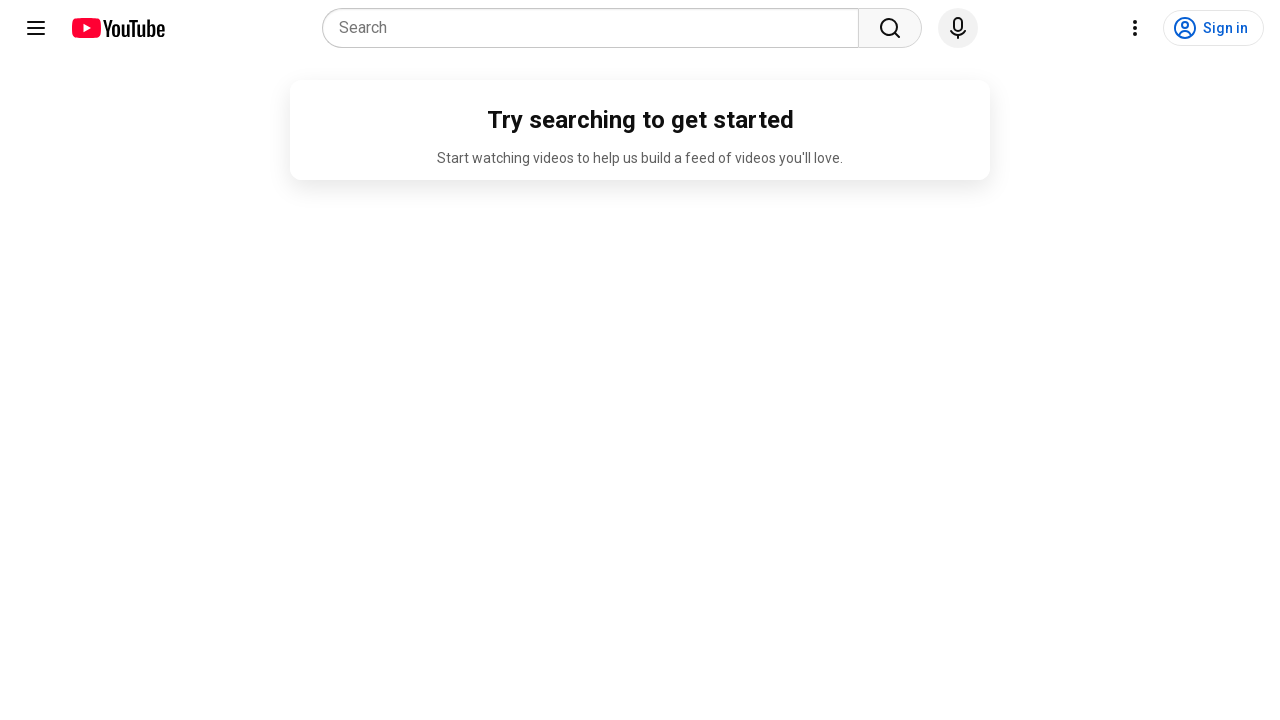

Clicked on search input box at (596, 28) on input[placeholder='Search']
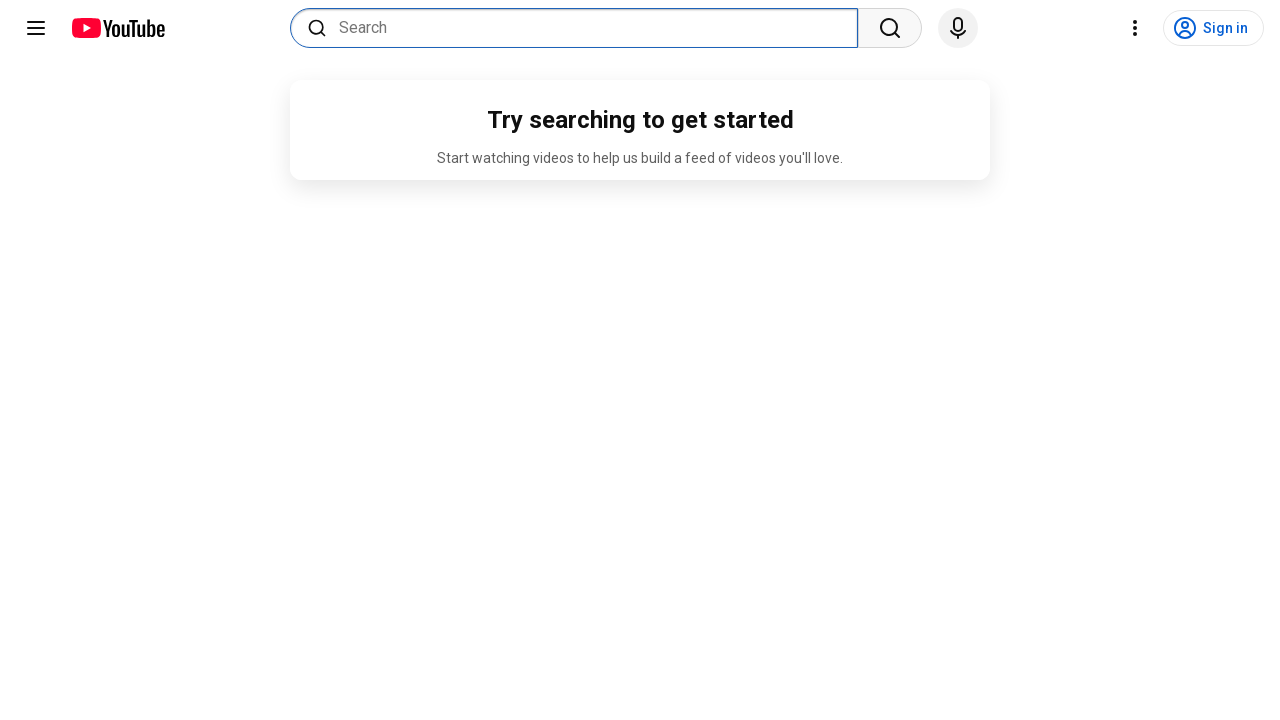

Filled search box with 'ethical hacking' on input[placeholder='Search']
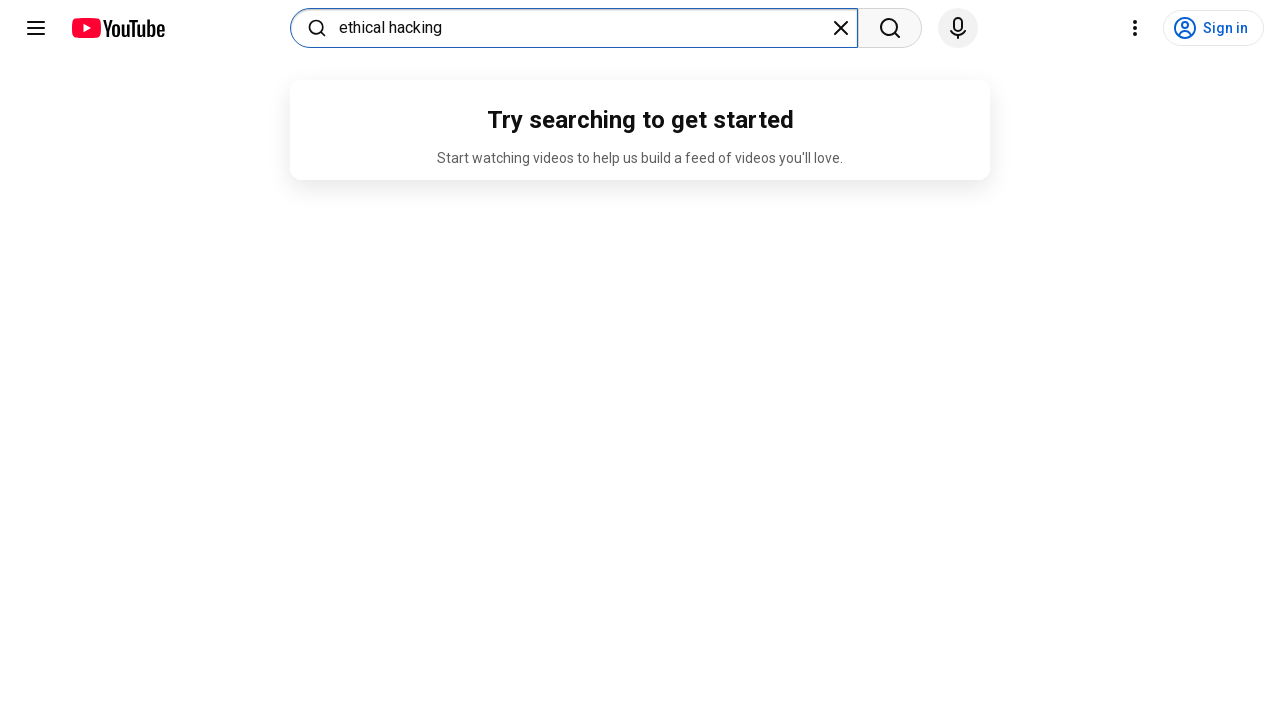

Pressed Enter to submit search for 'ethical hacking' on input[placeholder='Search']
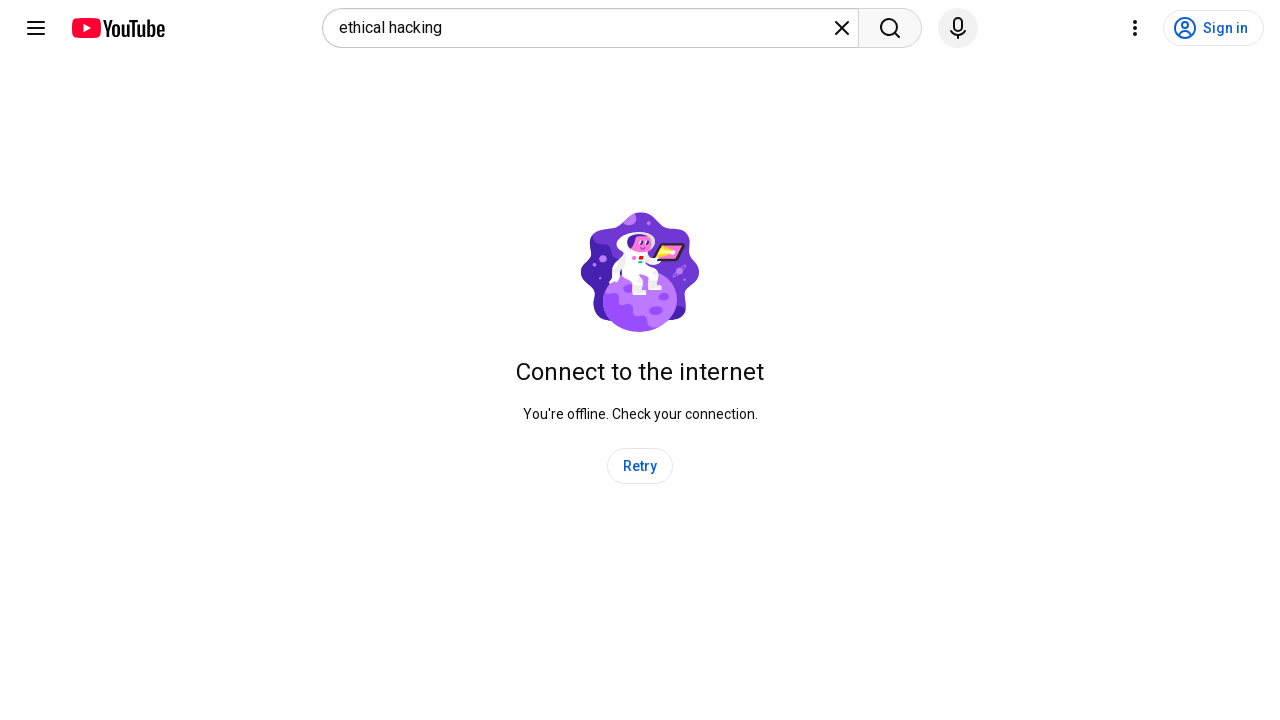

Waited for search results to load
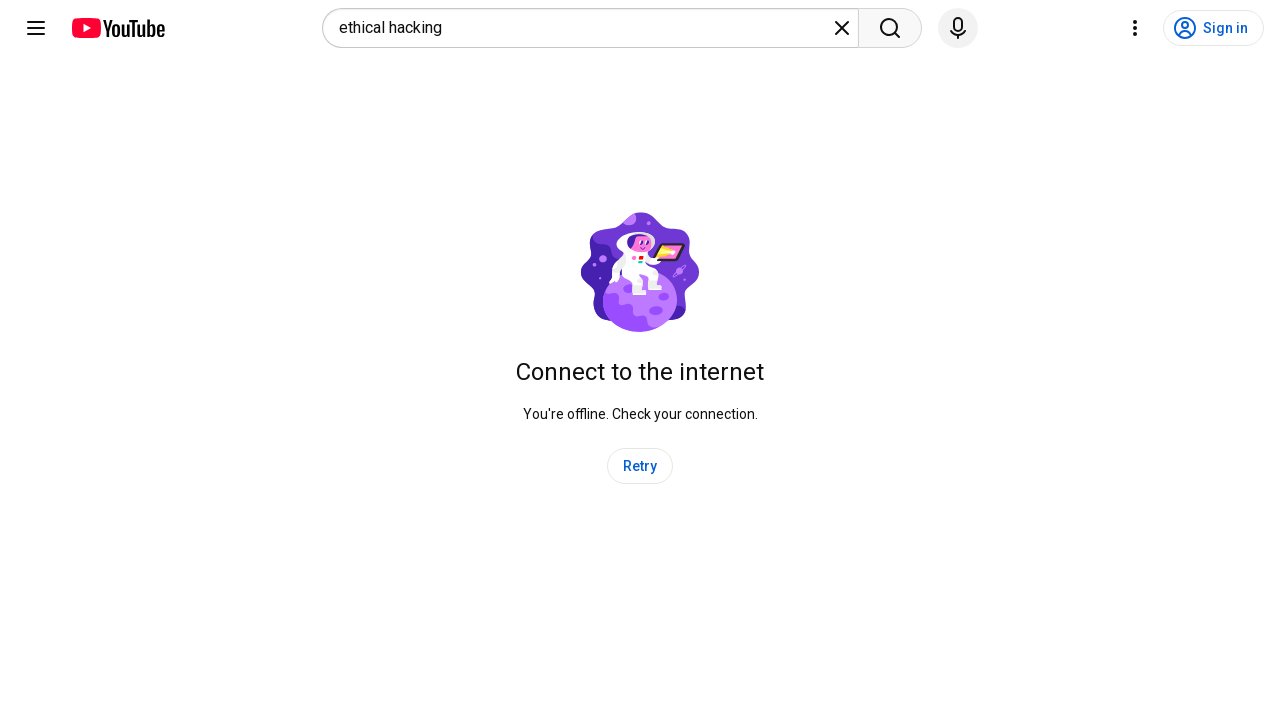

Waited for search input to be visible again (relative XPath concept)
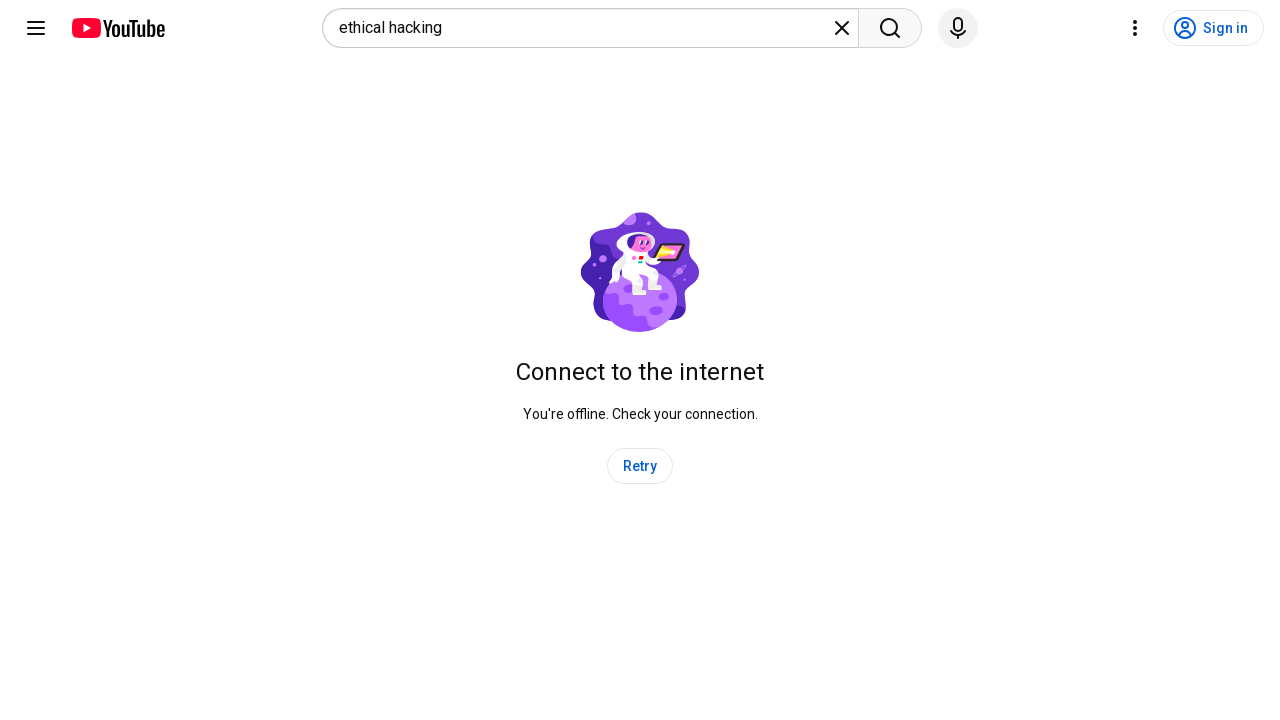

Clicked on search input box again at (584, 28) on input[placeholder='Search']
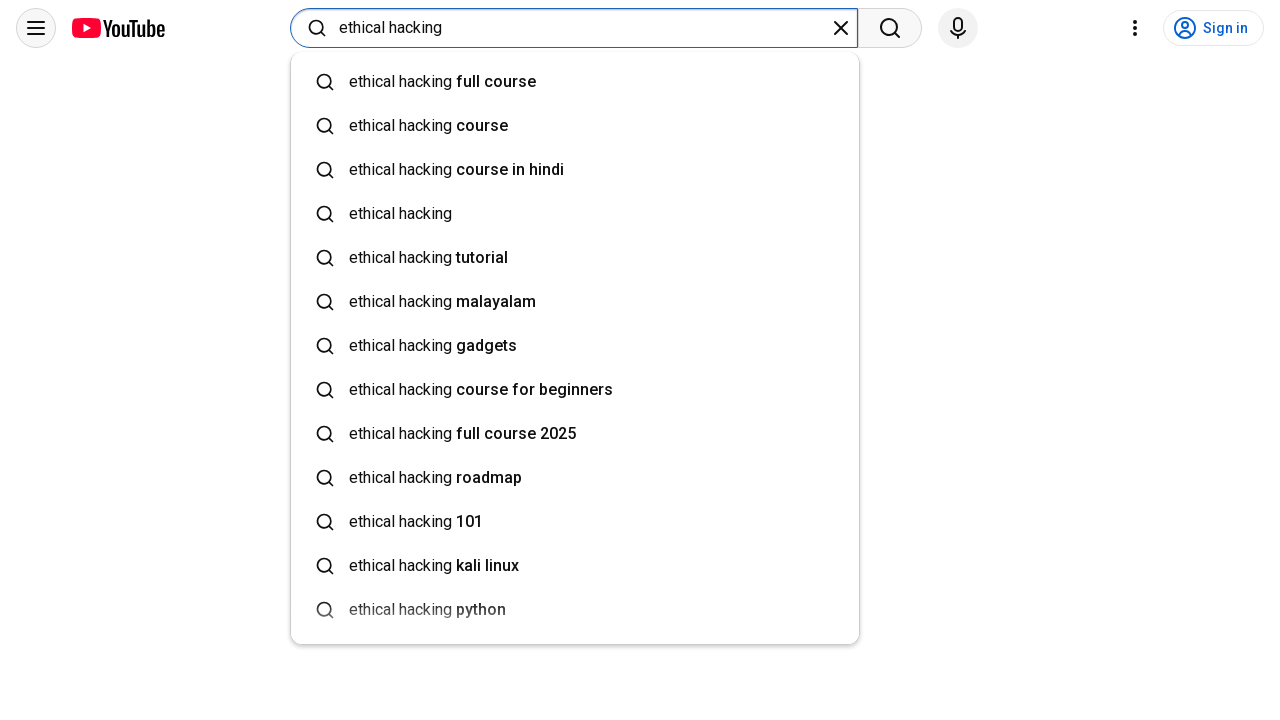

Cleared search input field on input[placeholder='Search']
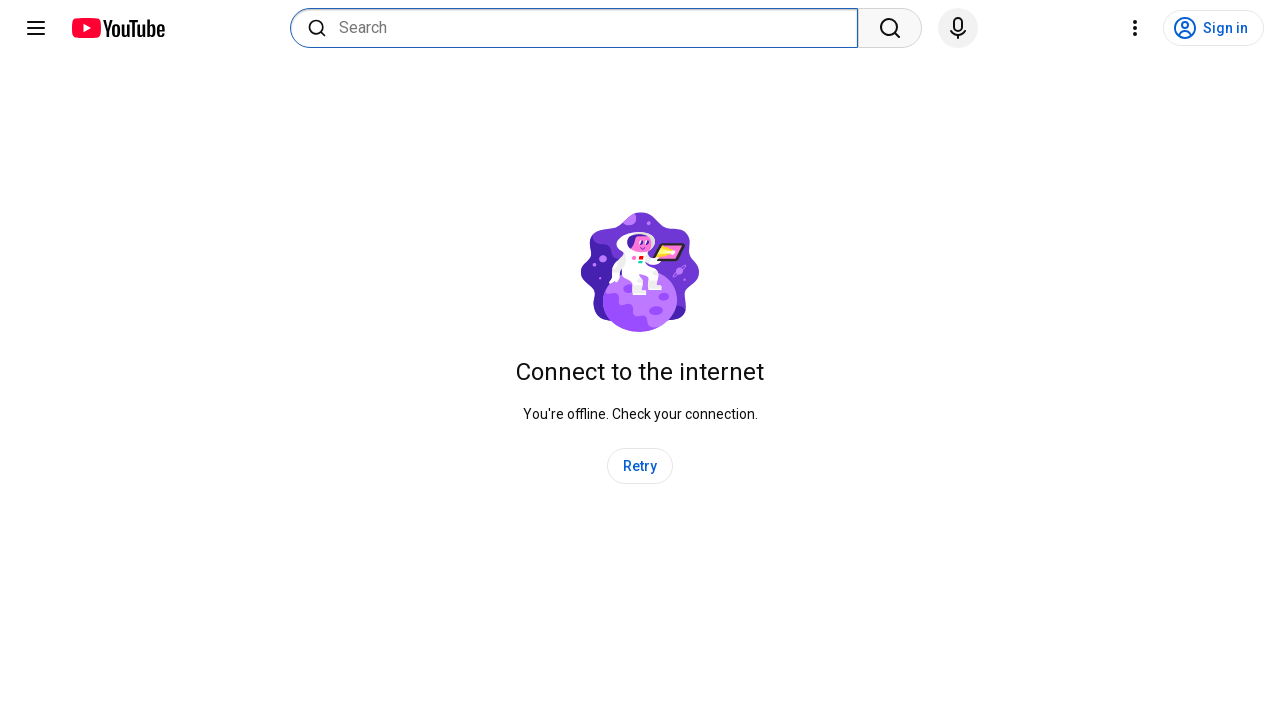

Filled search box with 'cyber security' on input[placeholder='Search']
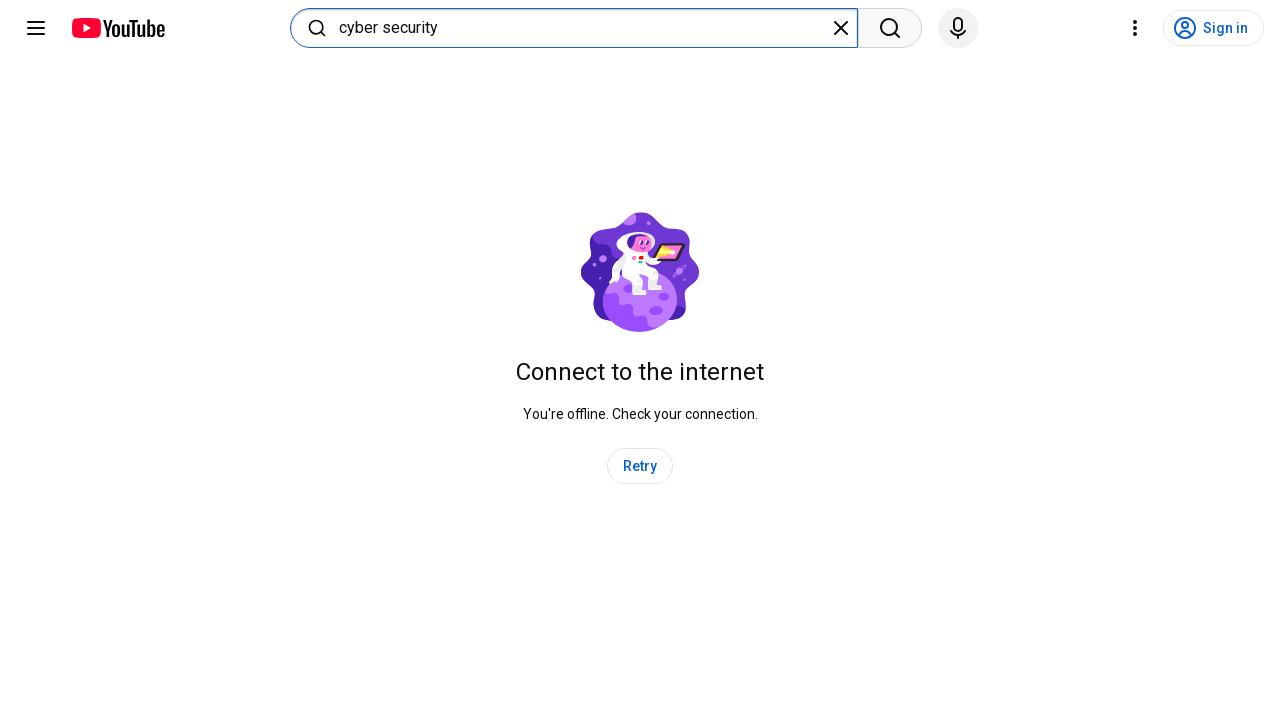

Pressed Enter to submit search for 'cyber security' on input[placeholder='Search']
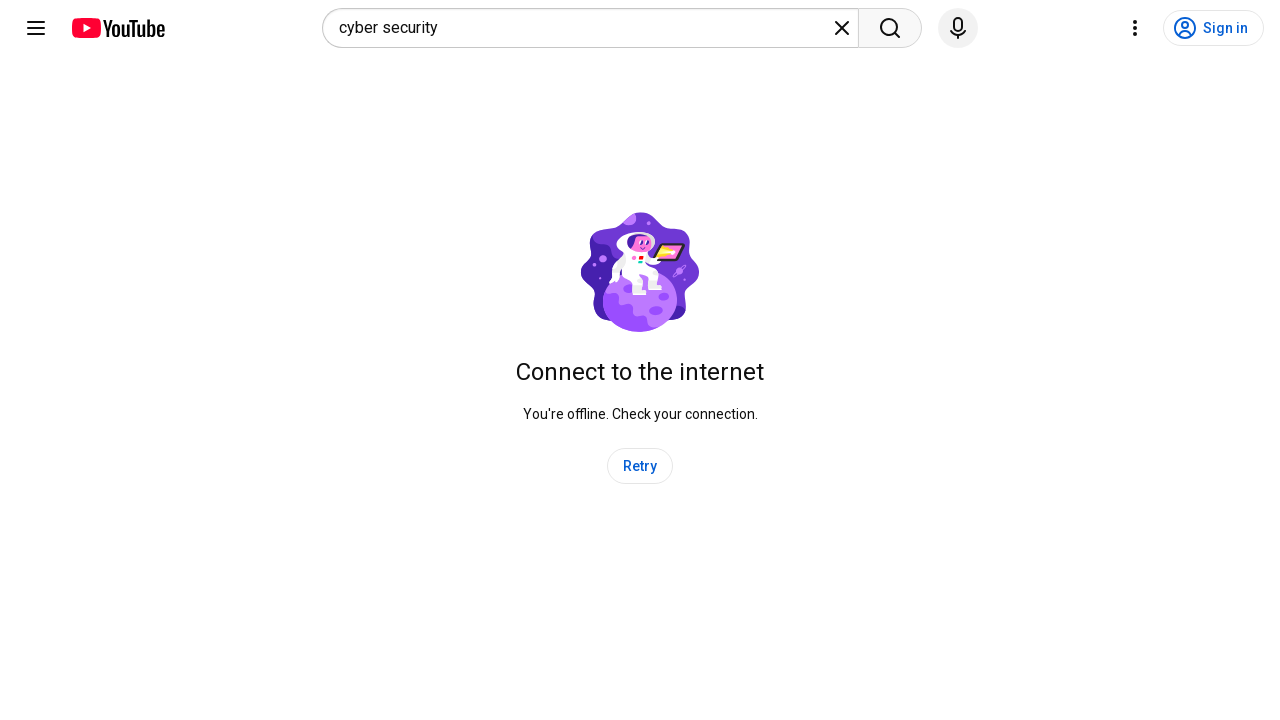

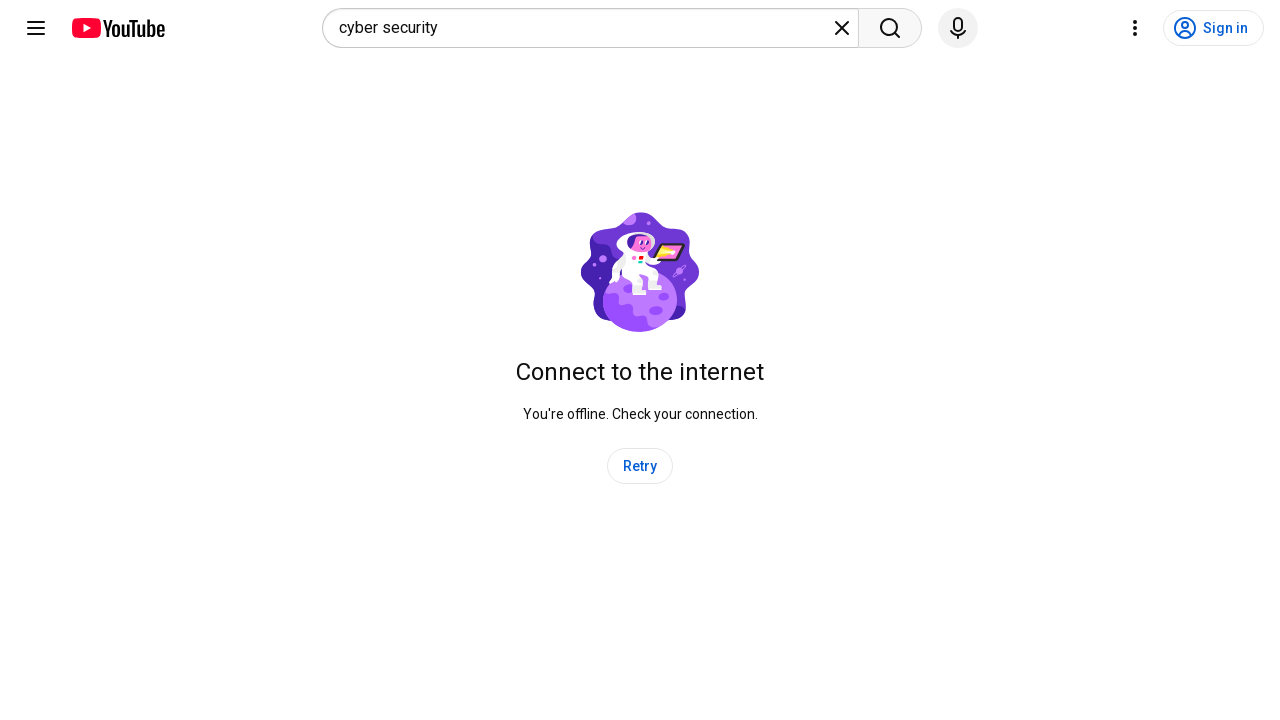